Tests a login form on a training/demo website by entering credentials and verifying the confirmation message appears. This is a public training site designed for Selenium practice, not a real authentication system.

Starting URL: https://v1.training-support.net/selenium/login-form

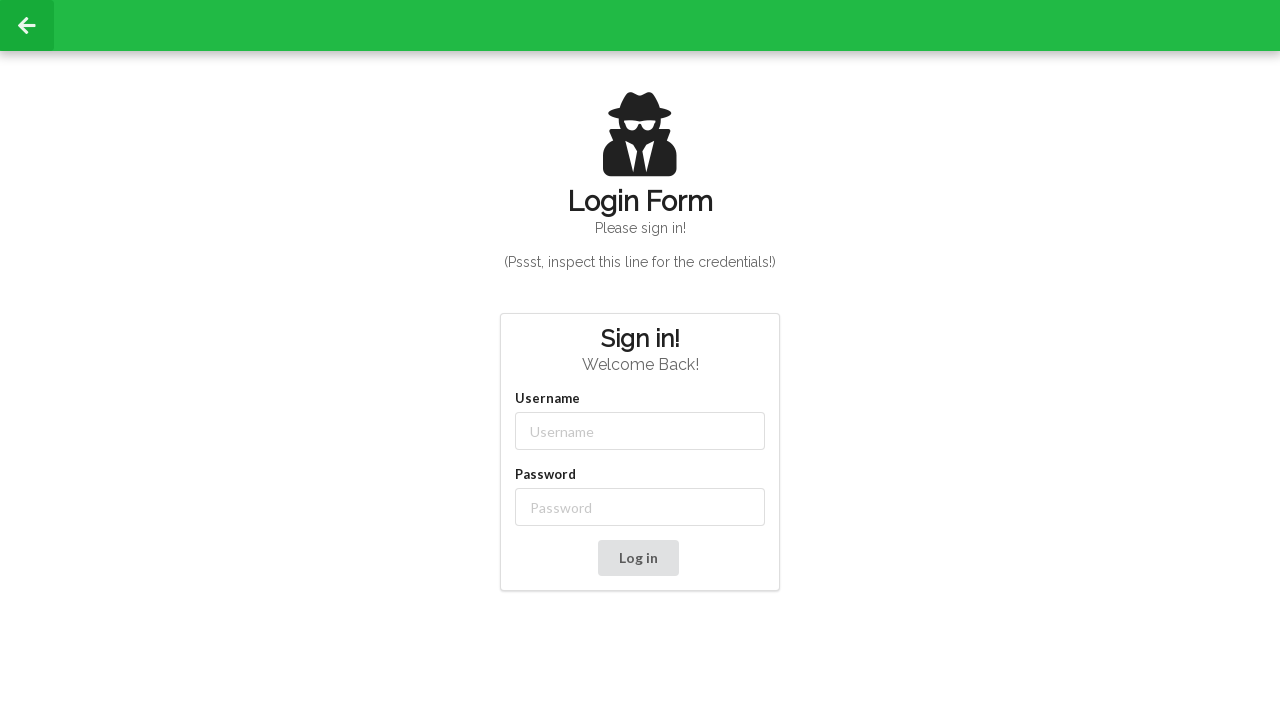

Entered username 'admin' into the username field on #username
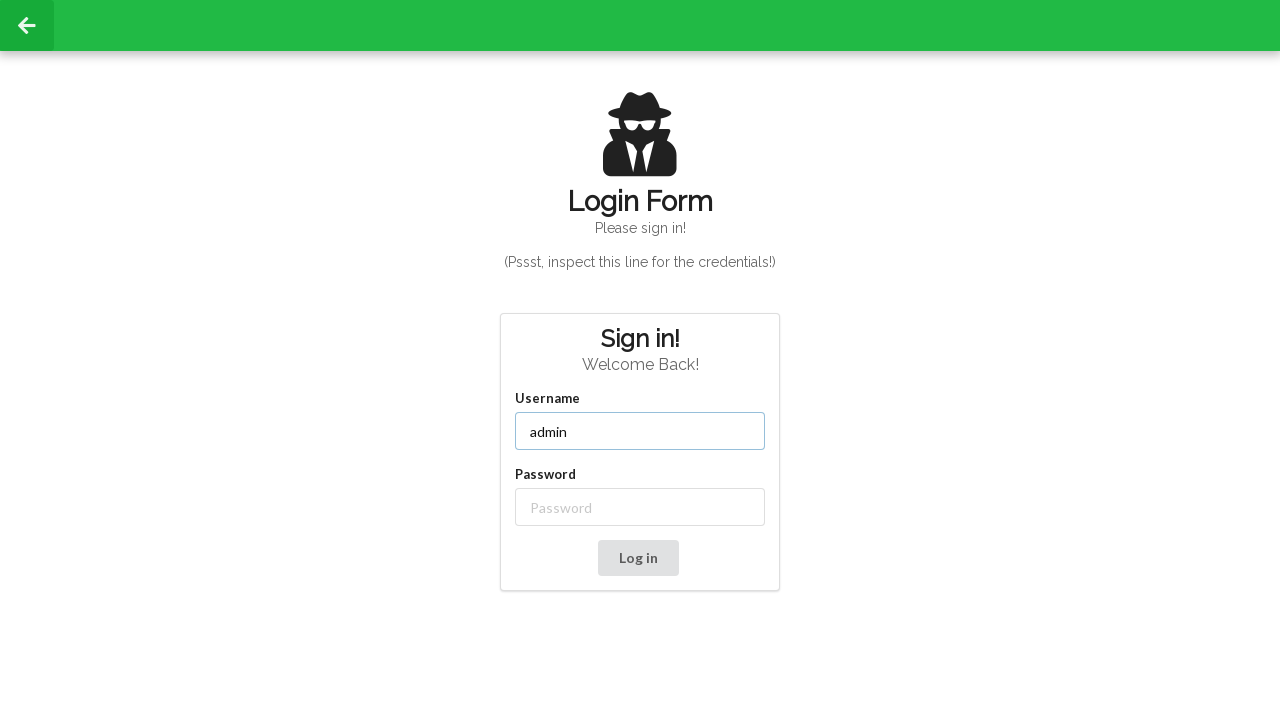

Entered password into the password field on #password
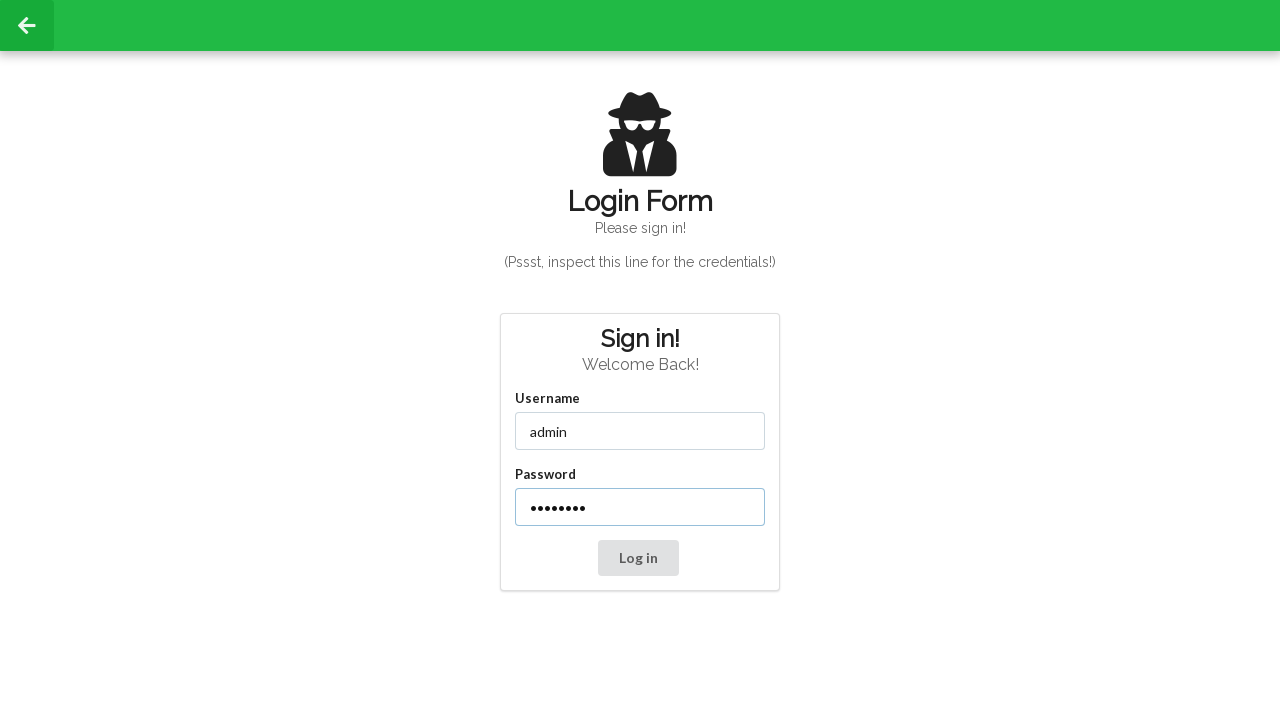

Clicked the login submit button at (638, 558) on button[type='submit']
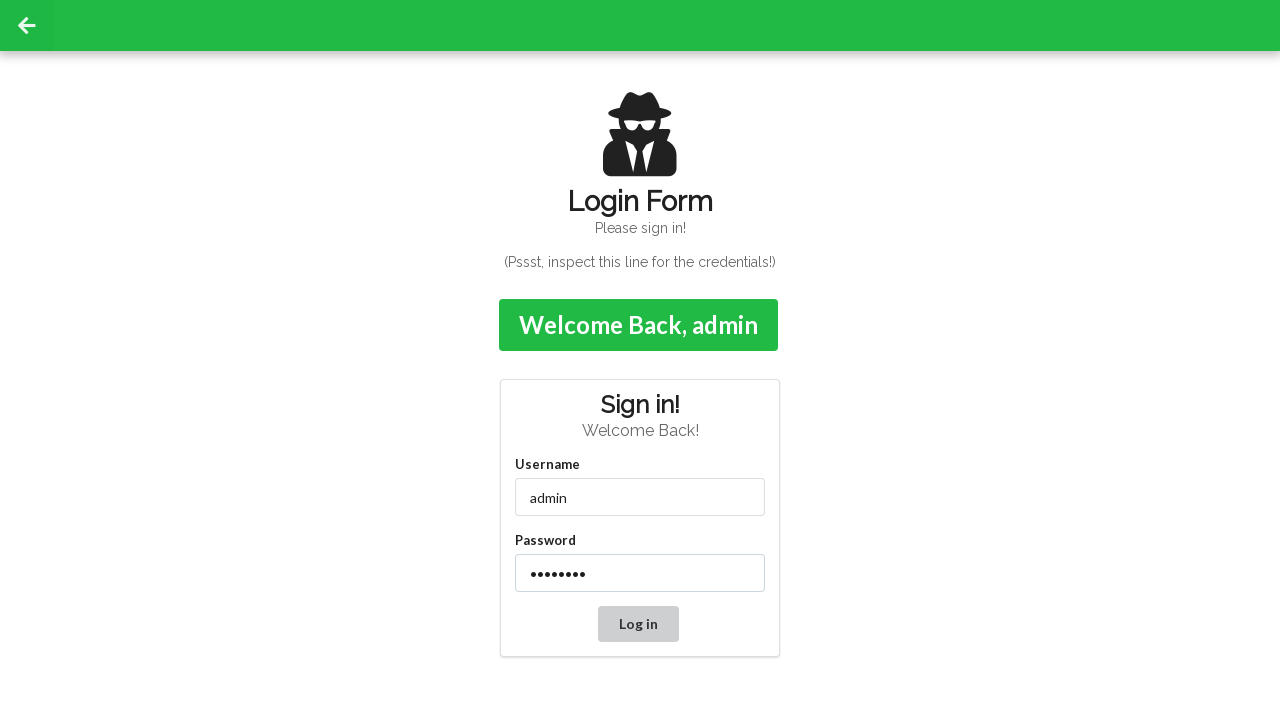

Login confirmation message appeared successfully
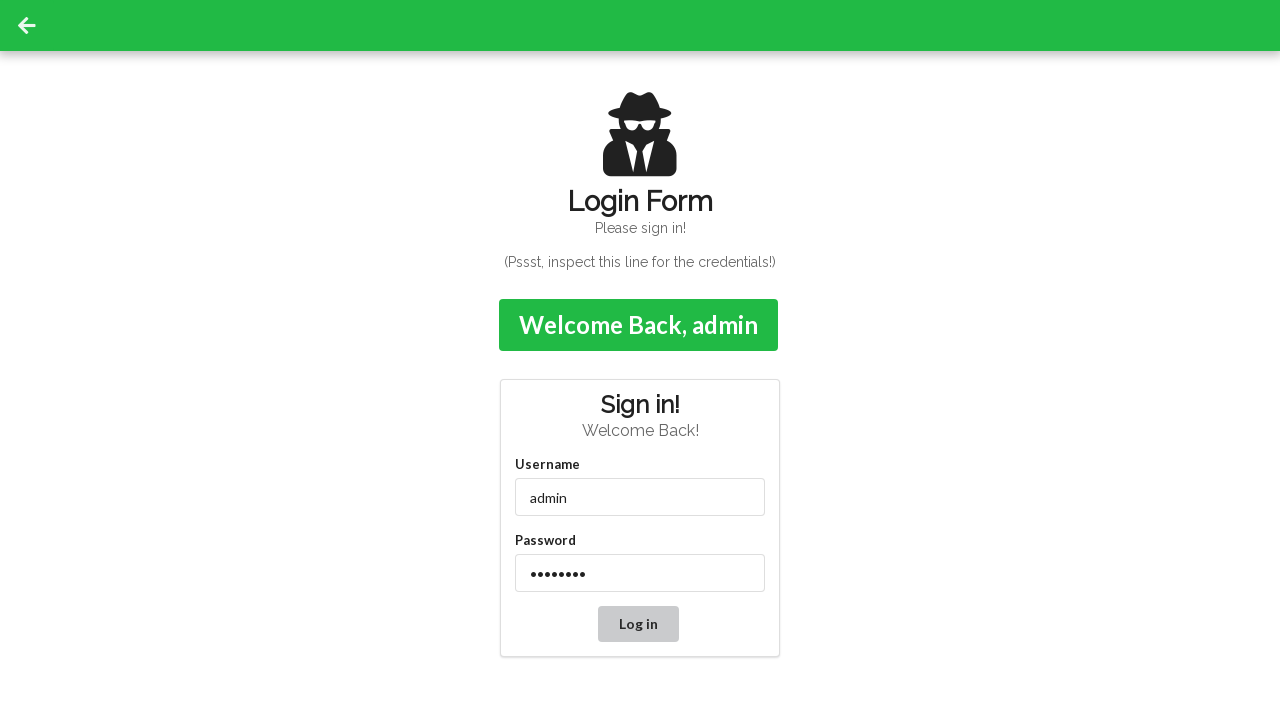

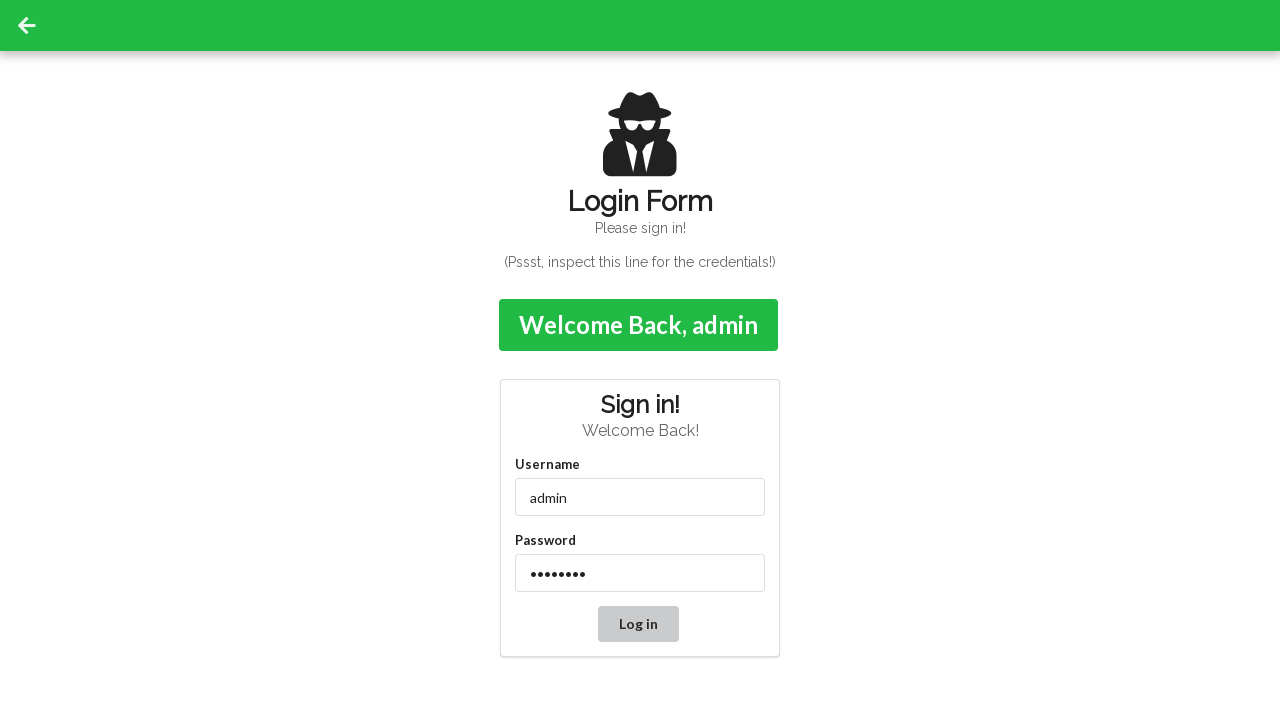